Tests a slow calculator application by setting a delay, performing an addition operation (7+8), and verifying the result equals 15

Starting URL: https://bonigarcia.dev/selenium-webdriver-java/slow-calculator.html

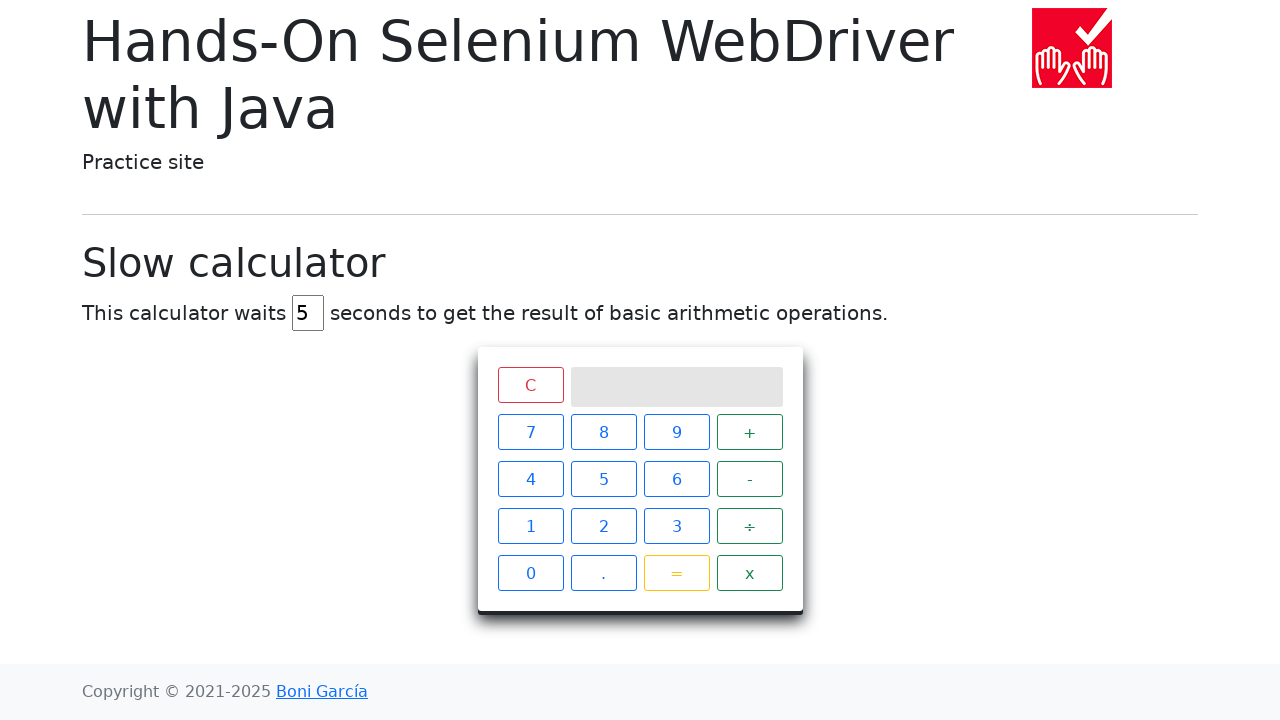

Navigated to slow calculator application
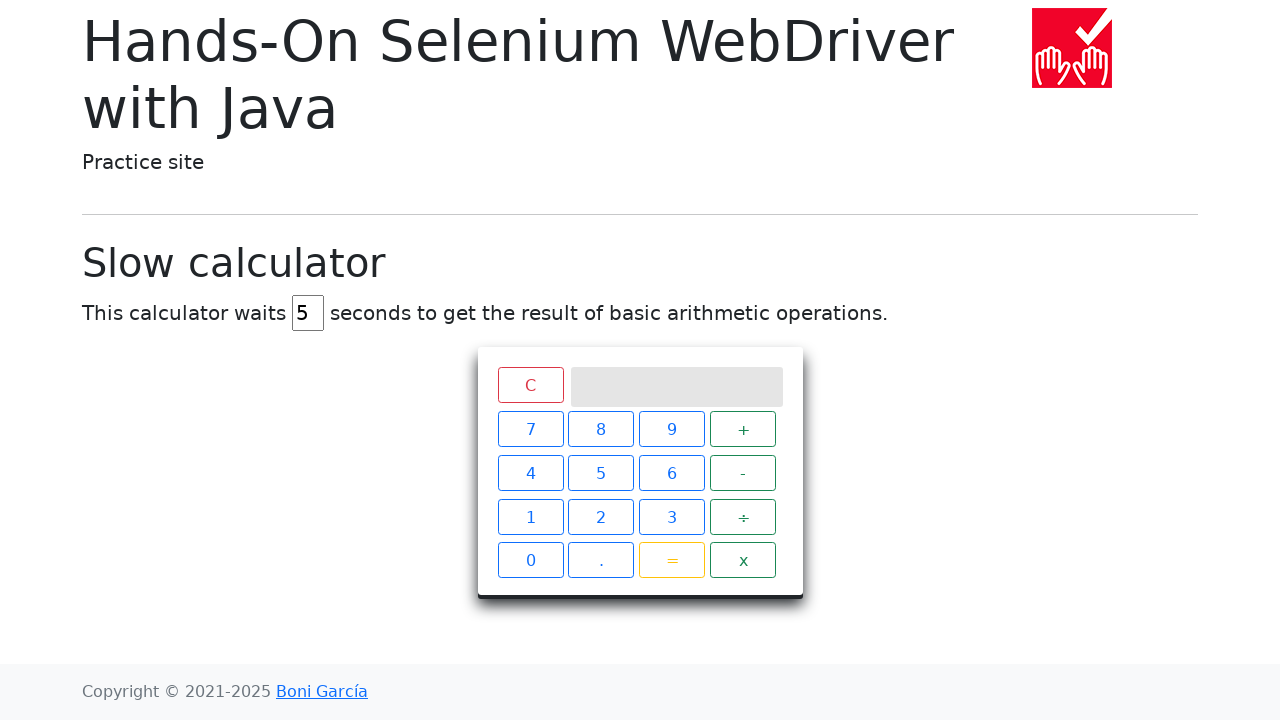

Set calculator delay to 45 seconds on #delay
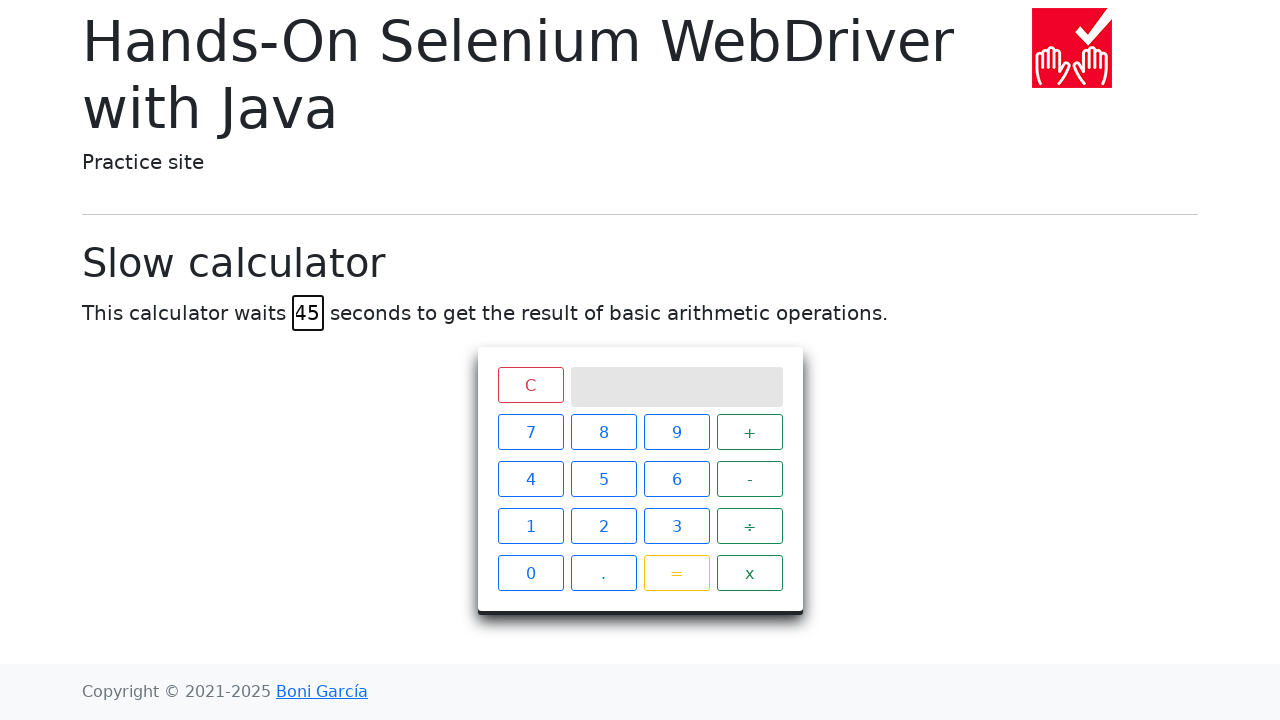

Clicked number 7 at (530, 432) on xpath=//span[text()='7']
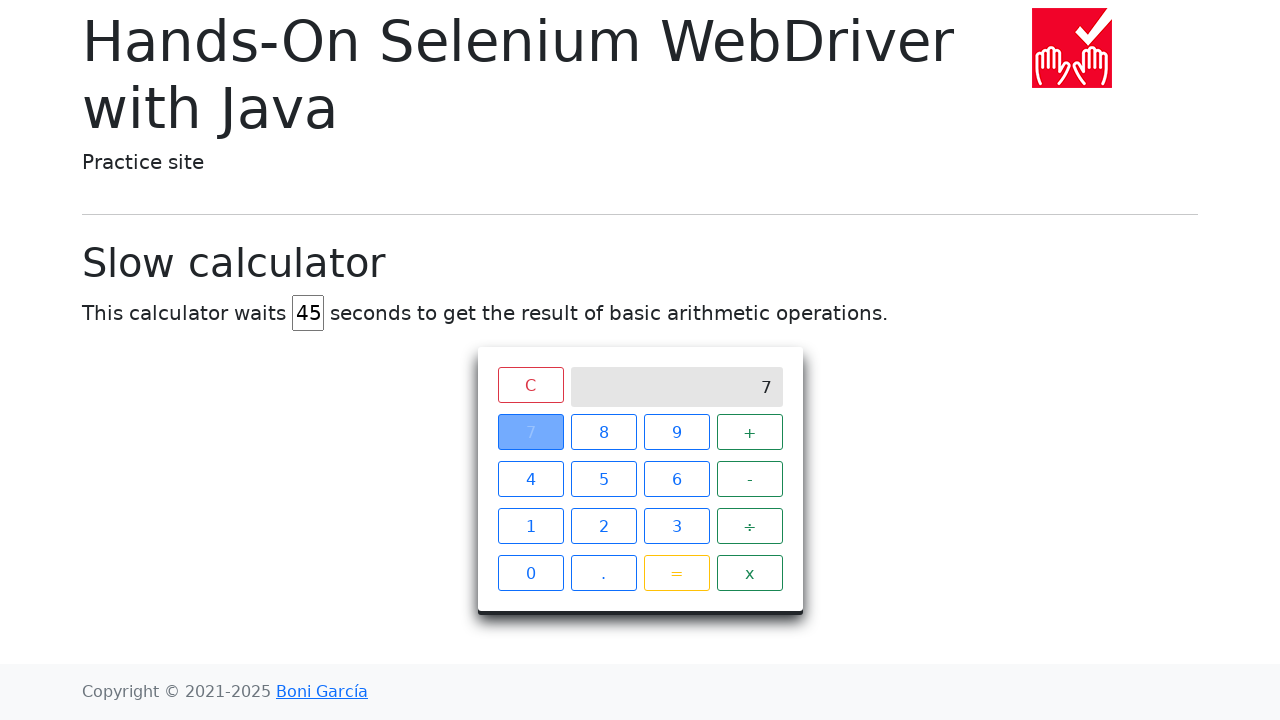

Clicked plus operator at (750, 432) on xpath=//span[text()='+']
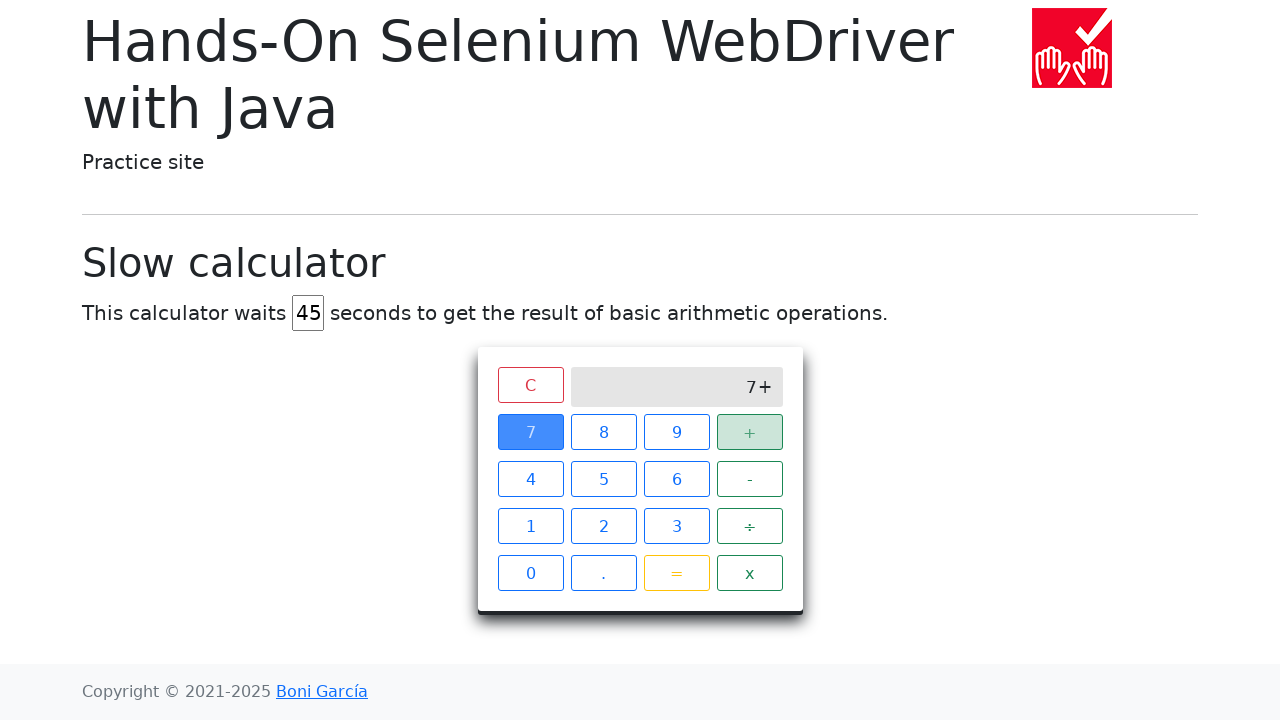

Clicked number 8 at (604, 432) on xpath=//span[text()='8']
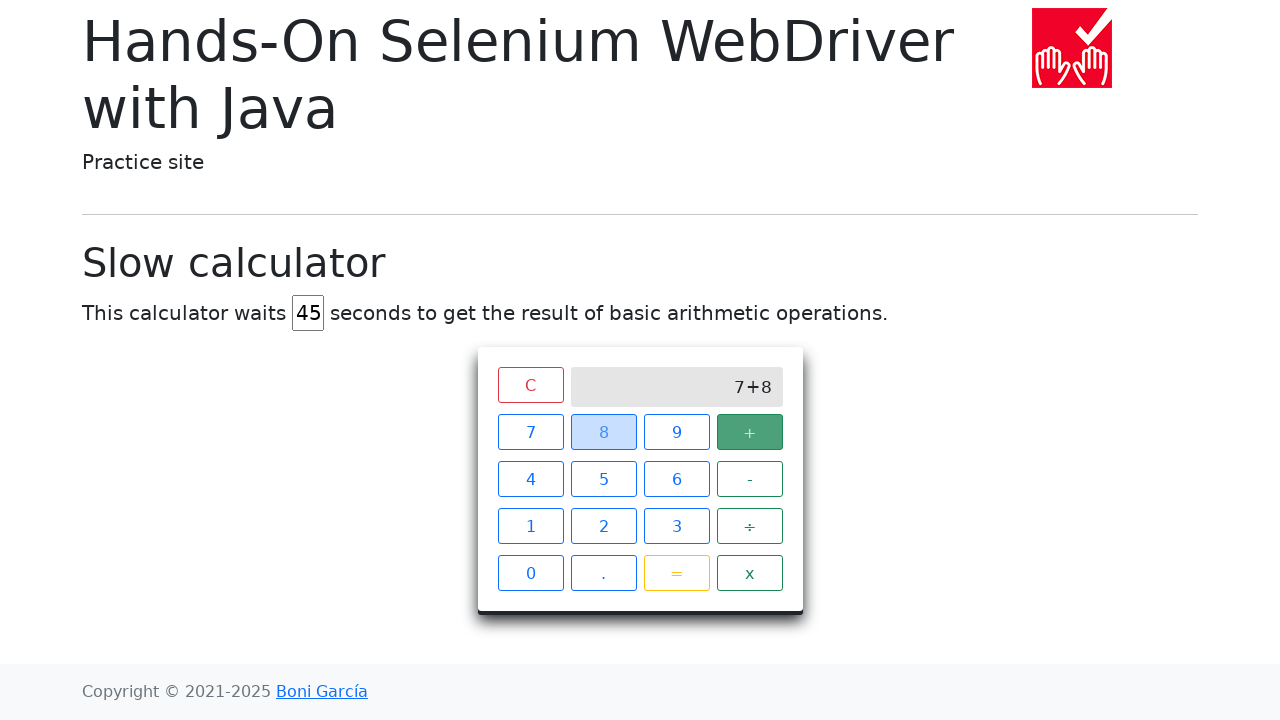

Clicked equals button to perform calculation at (676, 573) on xpath=//span[text()='=']
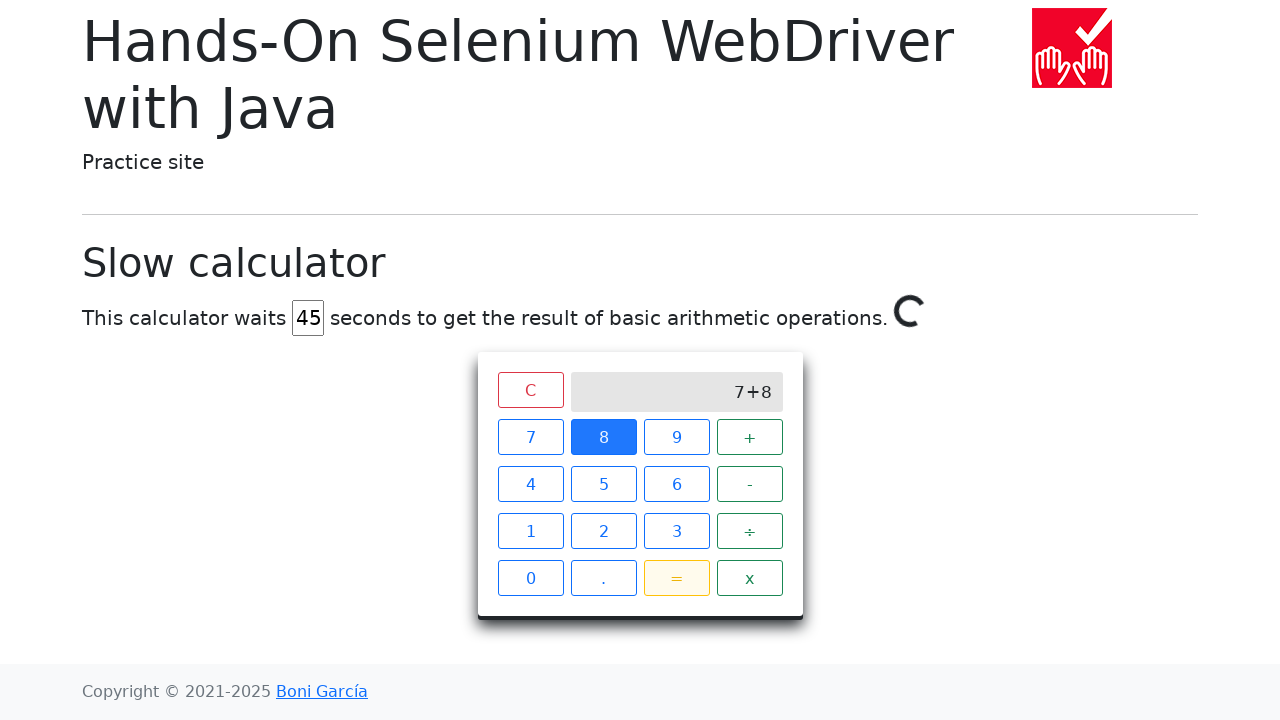

Calculator result of 15 (7+8) appeared on screen after 45 second delay
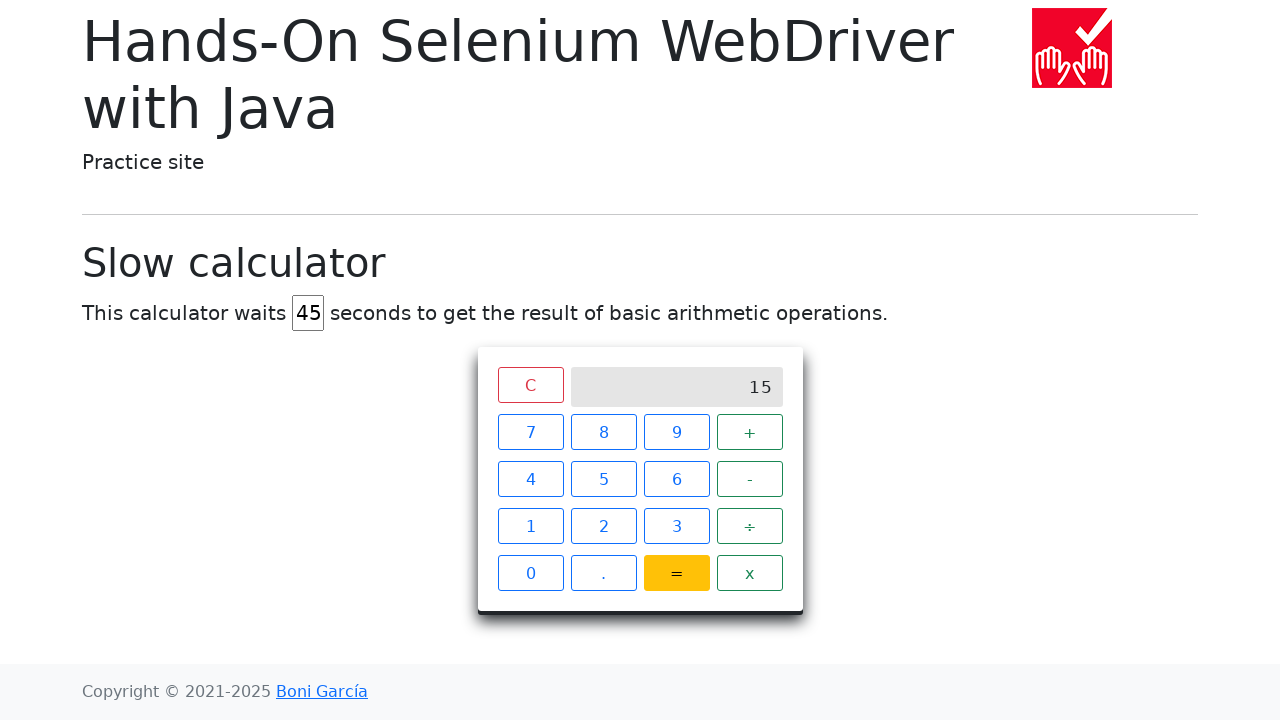

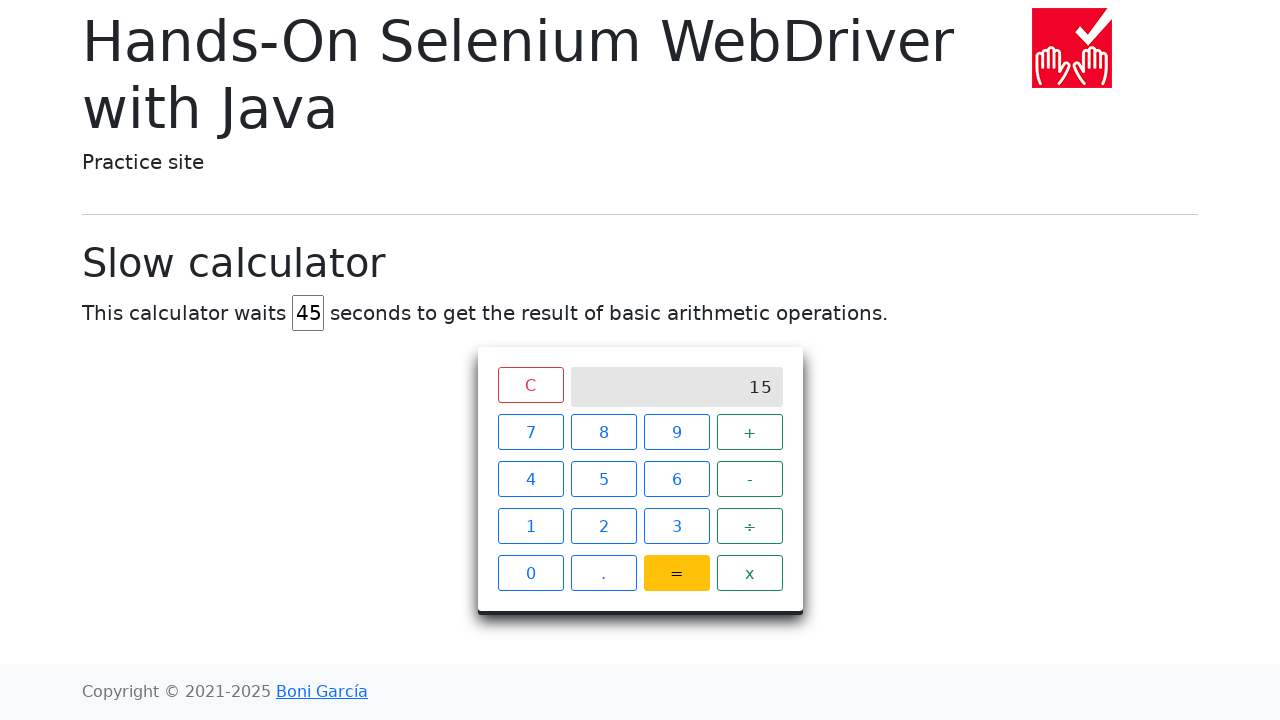